Tests the selectable widget on DemoQA by clicking through all items in the vertical list, then switching to the grid tab and clicking all grid items

Starting URL: https://demoqa.com/selectable/

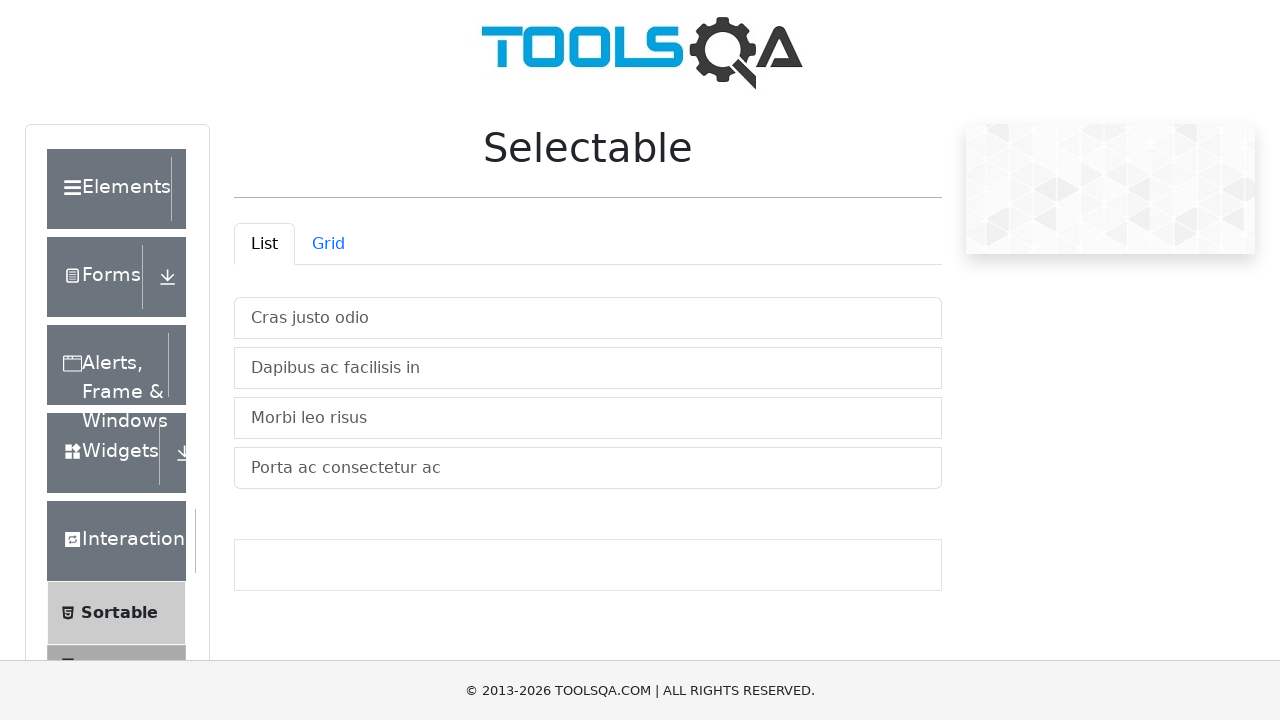

Vertical list container loaded
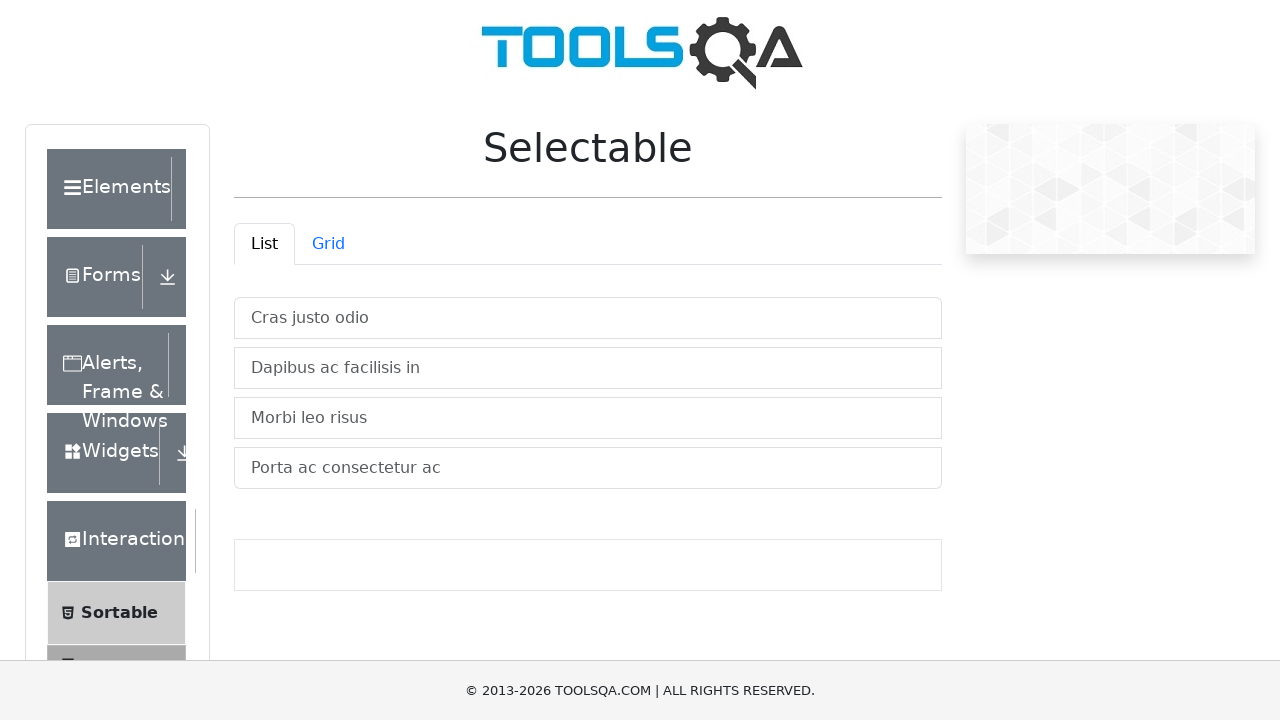

Found 4 items in vertical list
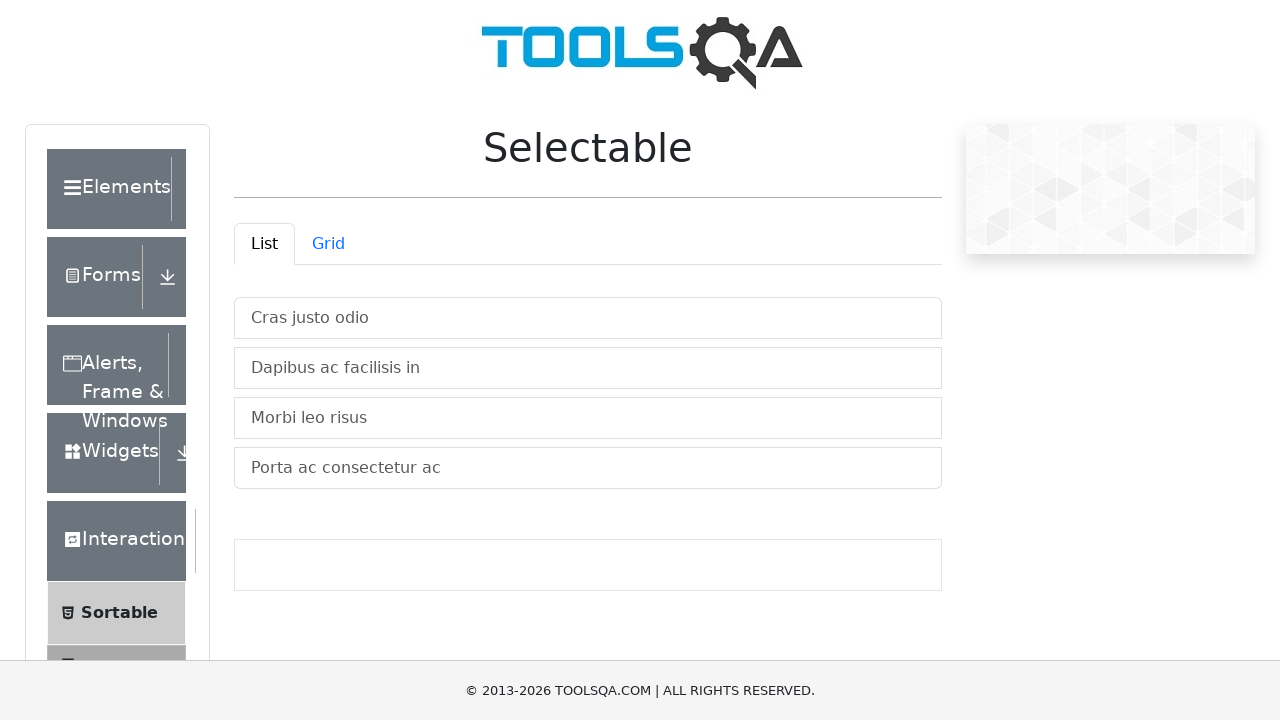

Clicked vertical list item 1 of 4 at (588, 318) on xpath=//ul[@id='verticalListContainer']//li >> nth=0
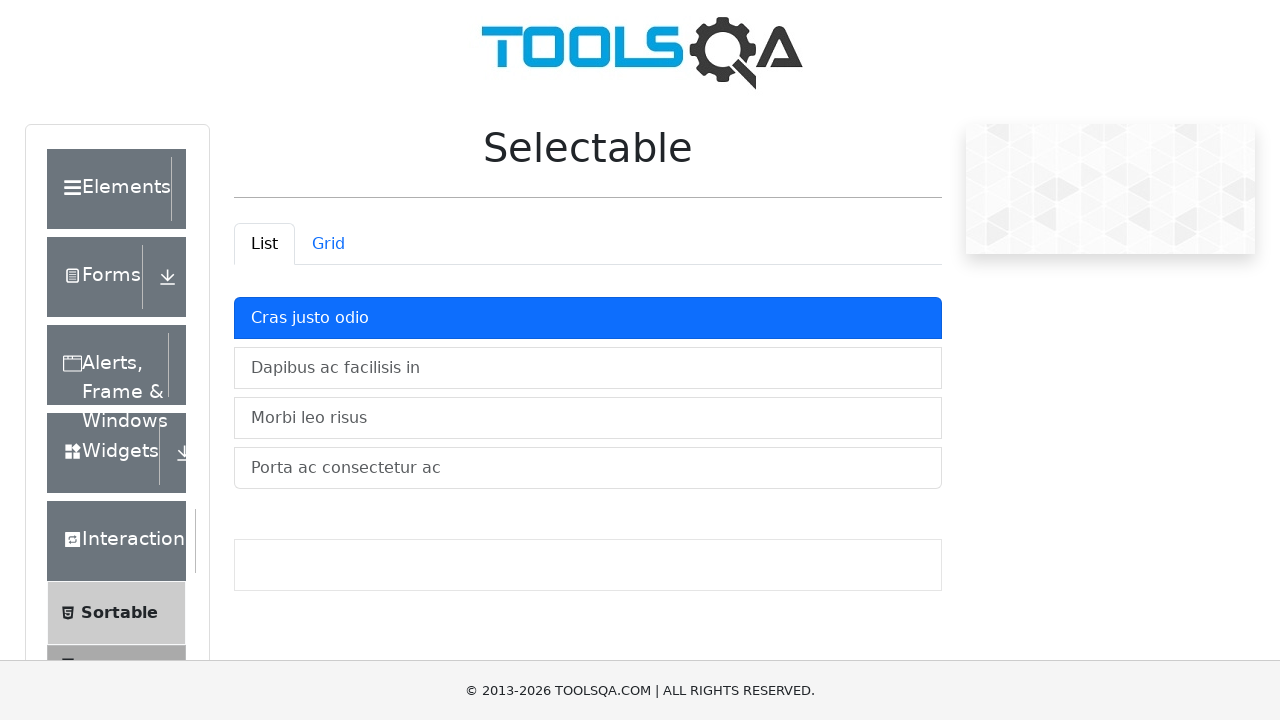

Clicked vertical list item 2 of 4 at (588, 368) on xpath=//ul[@id='verticalListContainer']//li >> nth=1
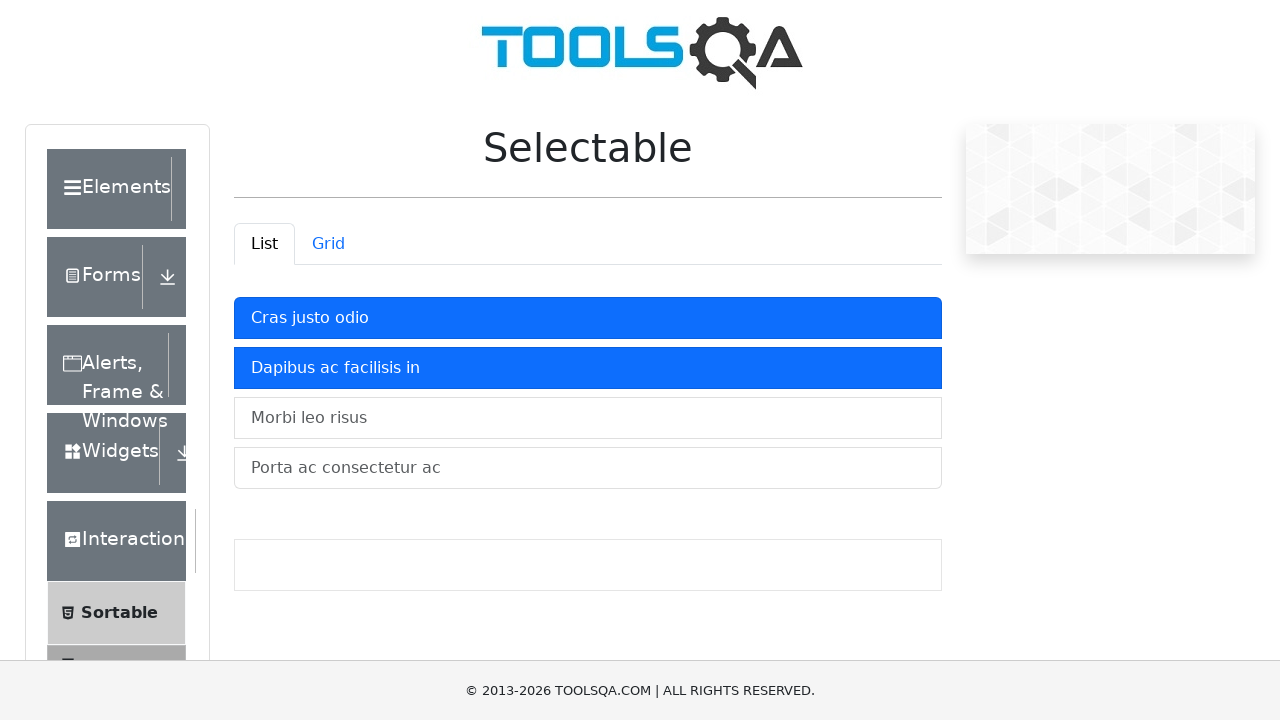

Clicked vertical list item 3 of 4 at (588, 418) on xpath=//ul[@id='verticalListContainer']//li >> nth=2
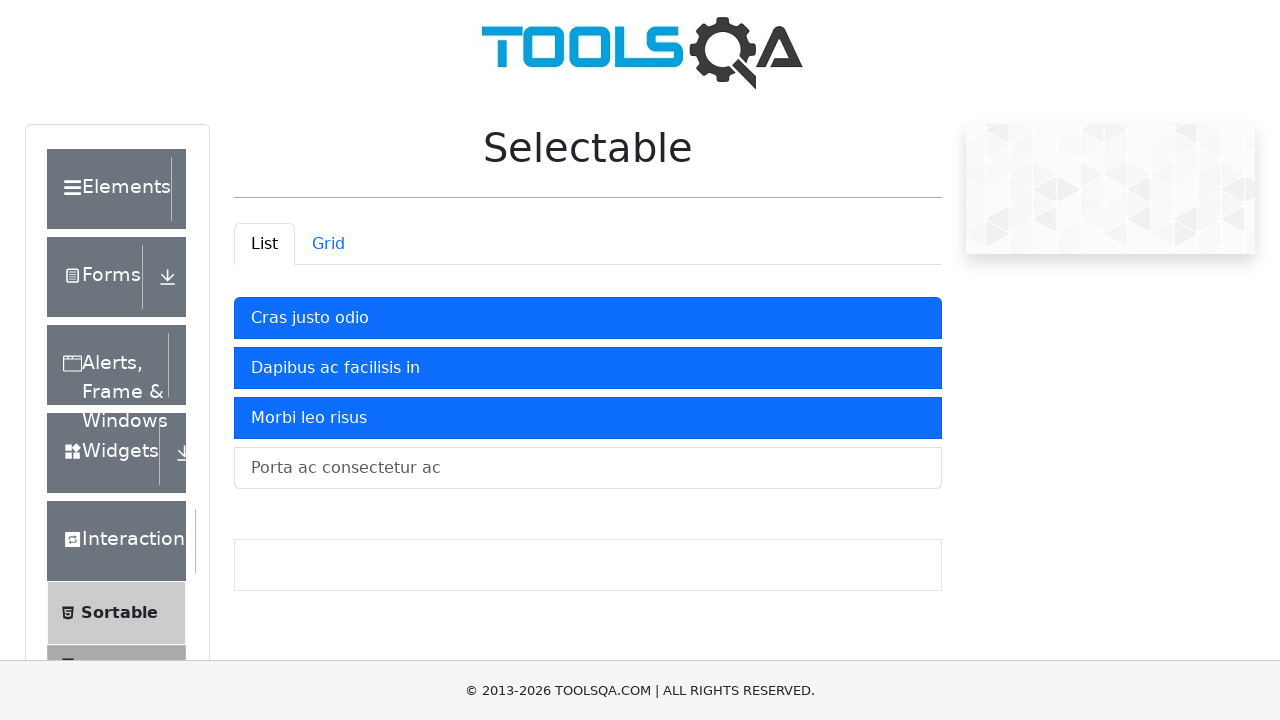

Clicked vertical list item 4 of 4 at (588, 468) on xpath=//ul[@id='verticalListContainer']//li >> nth=3
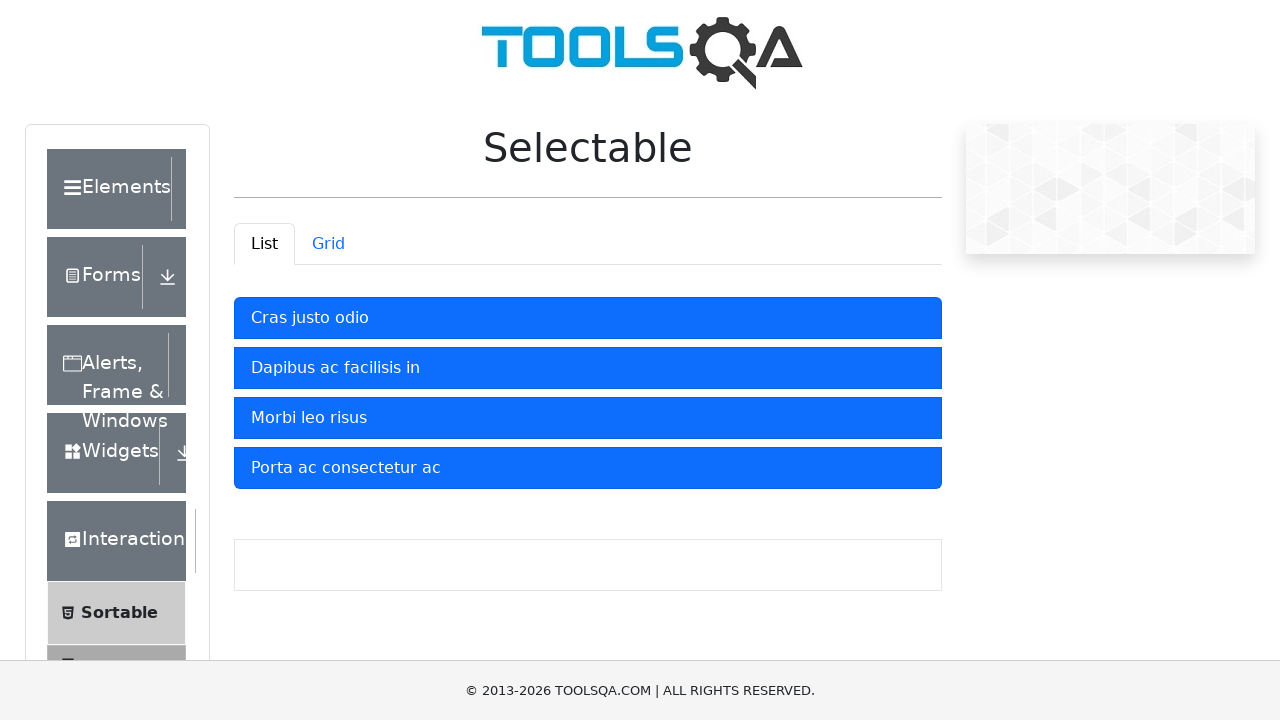

Clicked Grid tab at (328, 244) on #demo-tab-grid
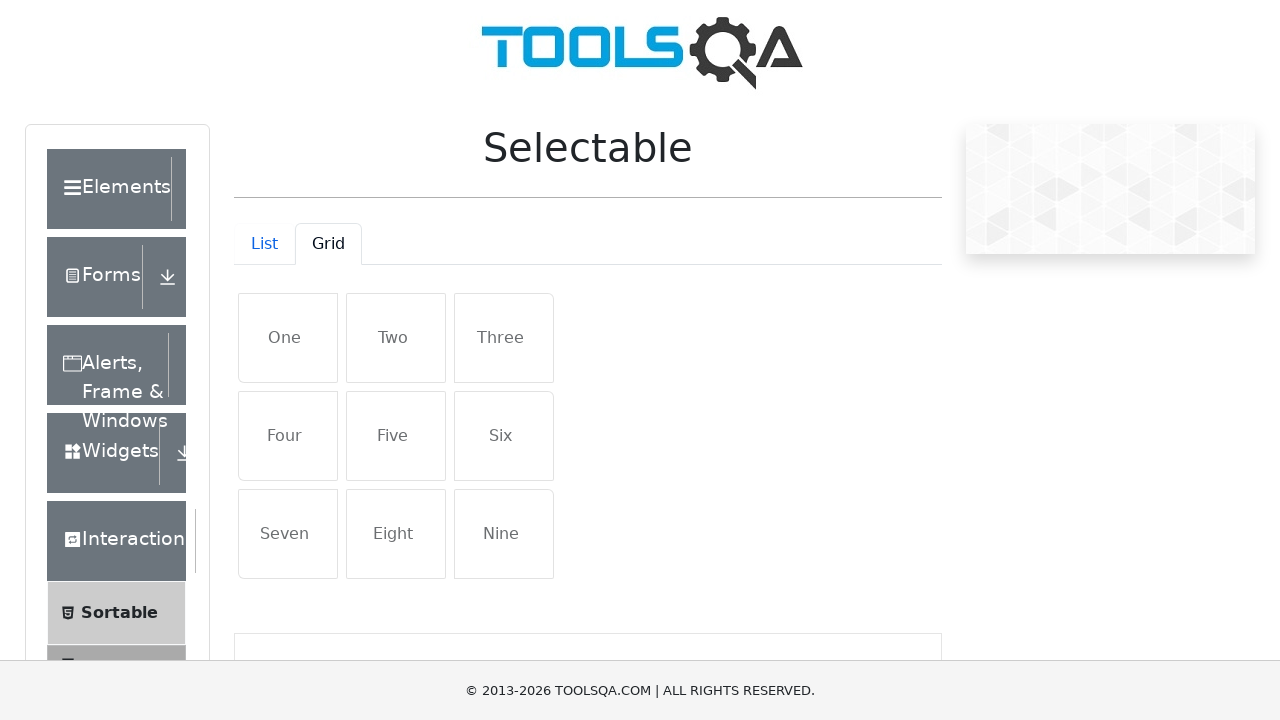

Grid tab content is now visible
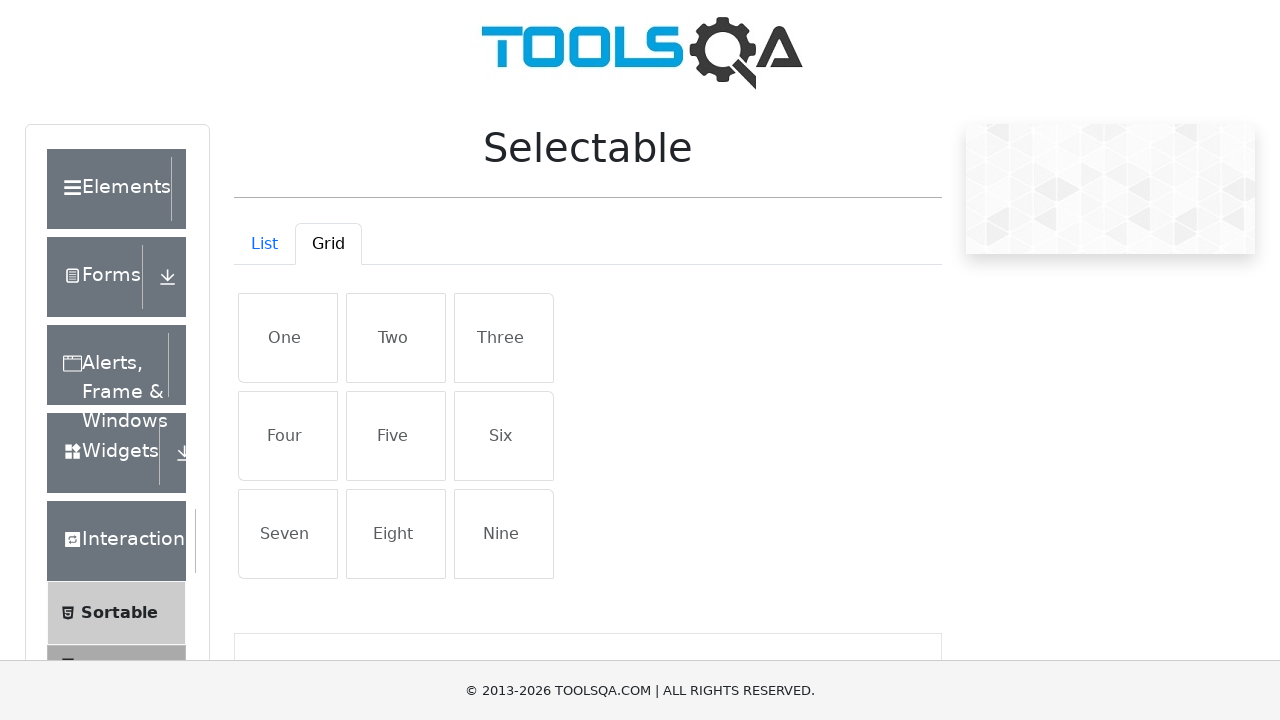

Found 9 items in grid
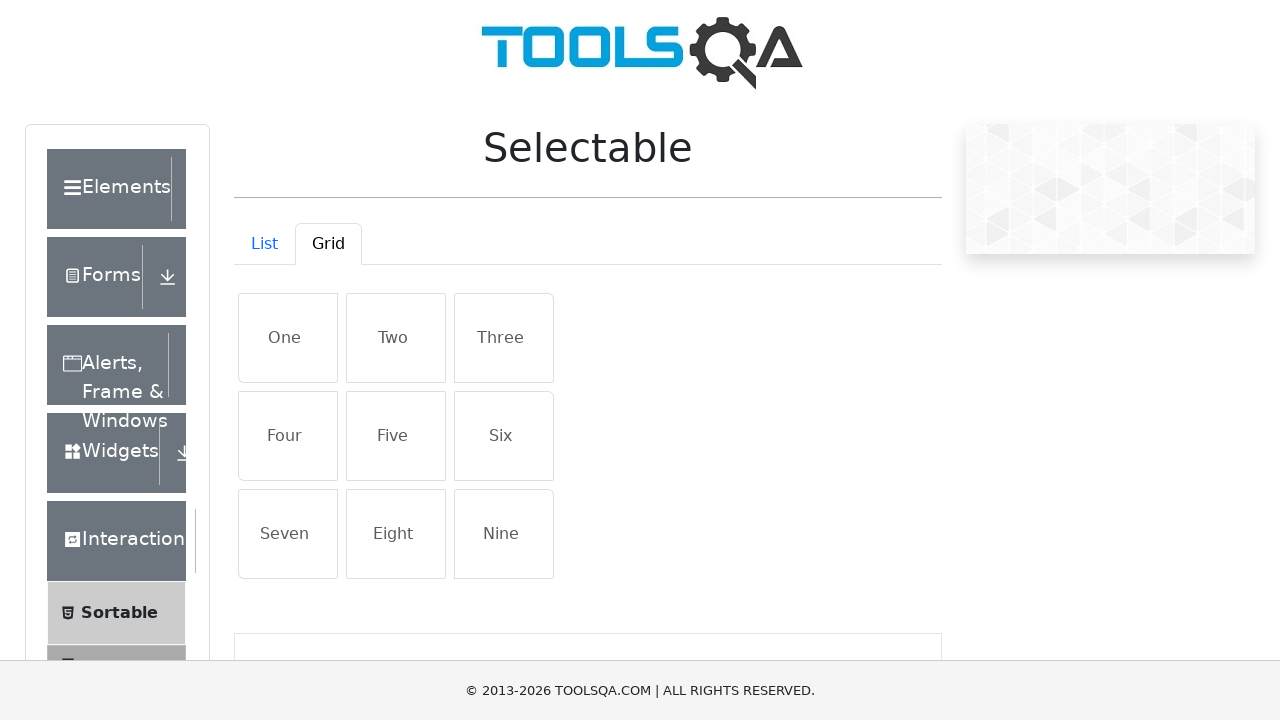

Clicked grid item 1 of 9 at (288, 338) on xpath=//div[@id='demo-tabpane-grid']//li[contains(@class,'list-group-item')] >> 
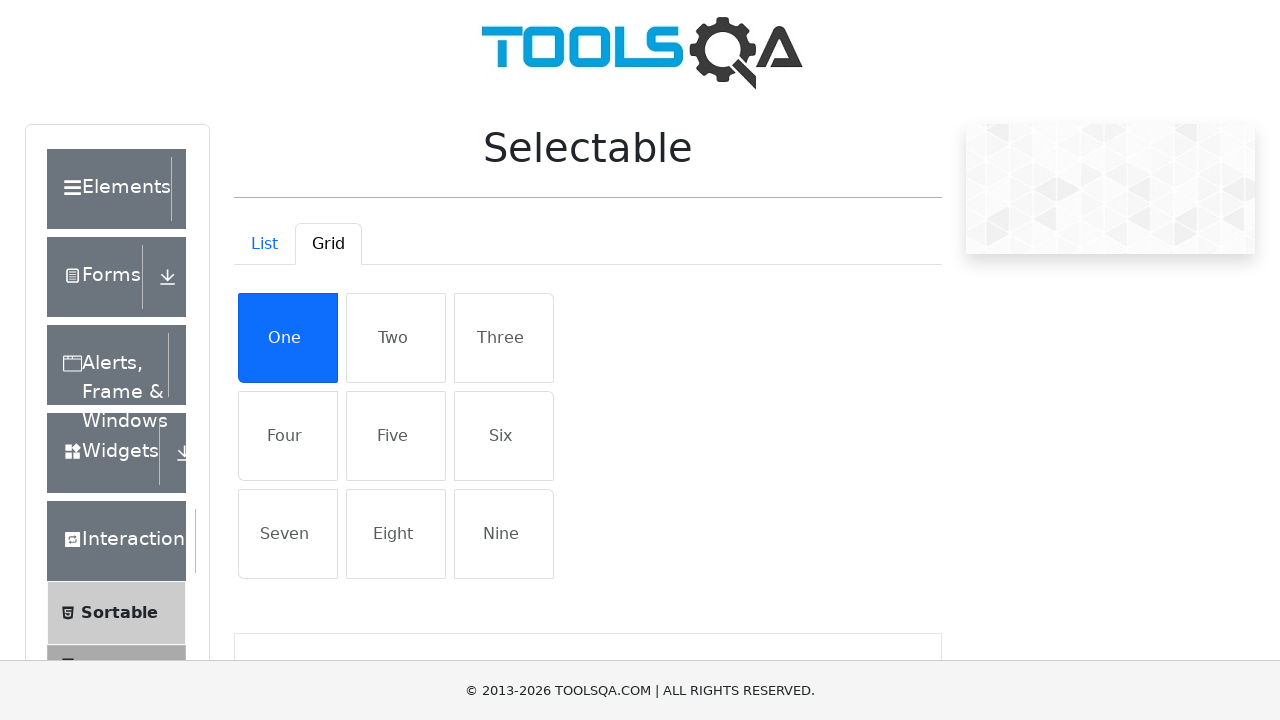

Clicked grid item 2 of 9 at (396, 338) on xpath=//div[@id='demo-tabpane-grid']//li[contains(@class,'list-group-item')] >> 
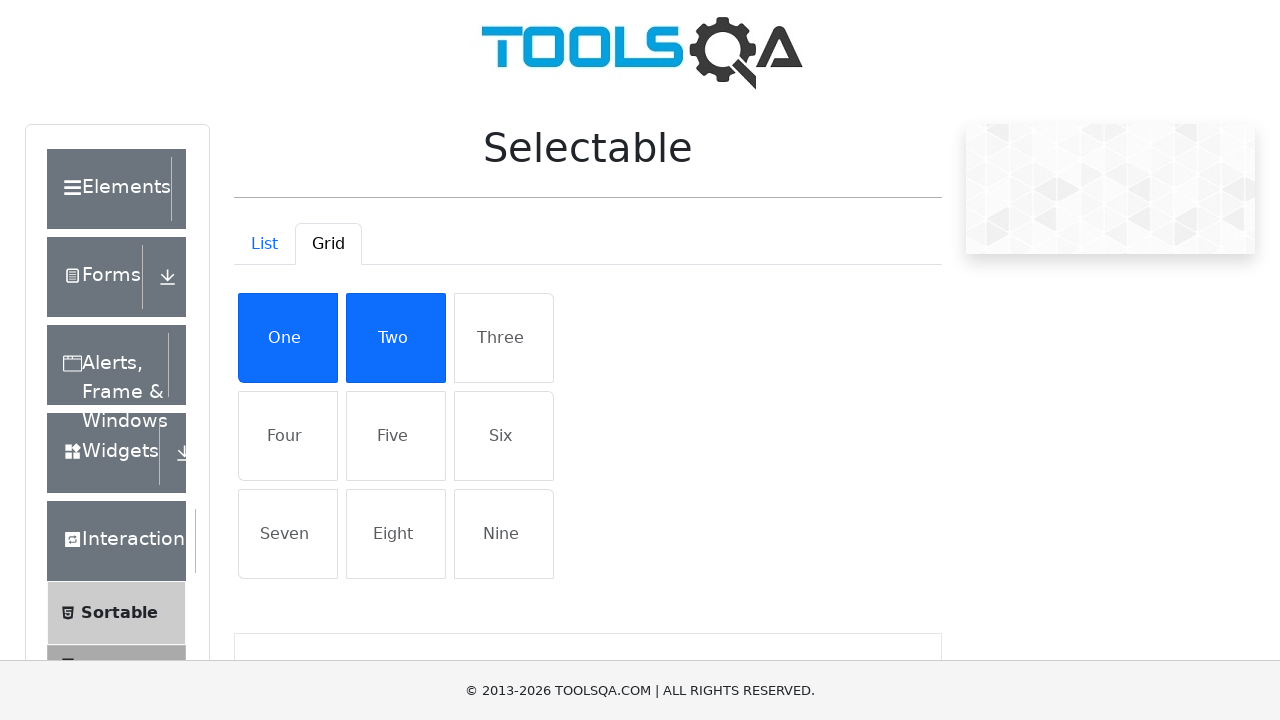

Clicked grid item 3 of 9 at (504, 338) on xpath=//div[@id='demo-tabpane-grid']//li[contains(@class,'list-group-item')] >> 
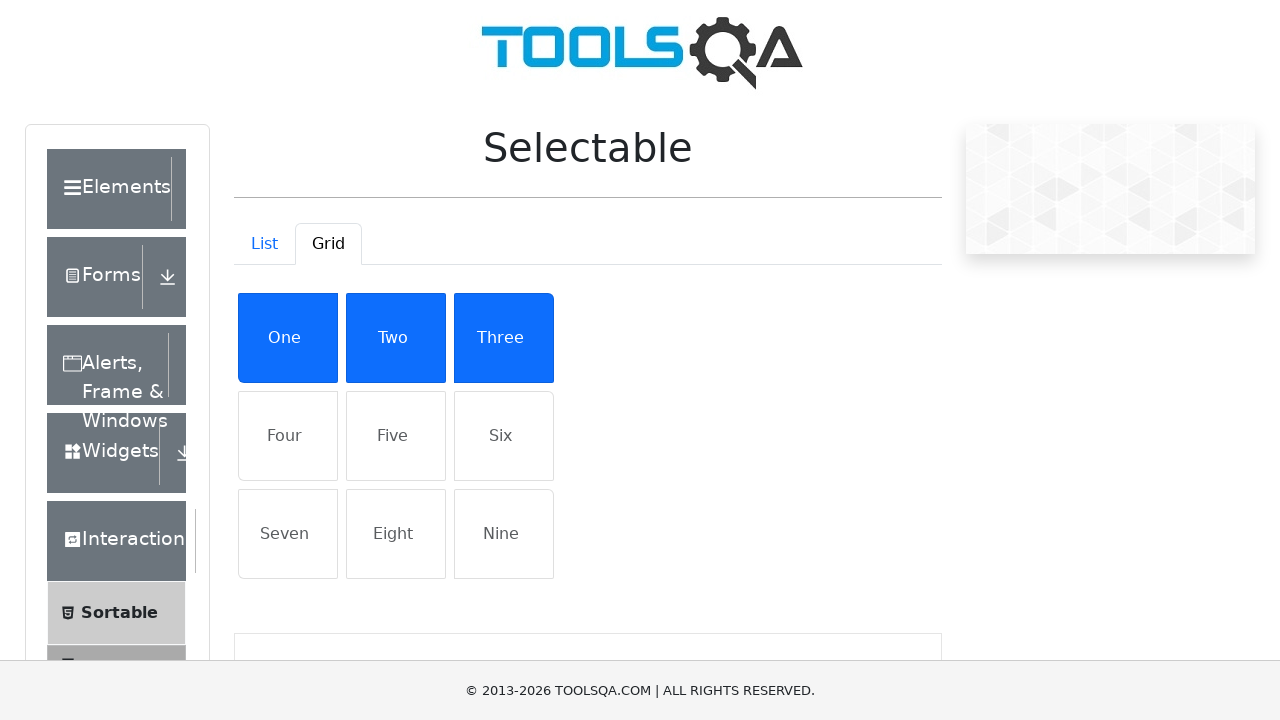

Clicked grid item 4 of 9 at (288, 436) on xpath=//div[@id='demo-tabpane-grid']//li[contains(@class,'list-group-item')] >> 
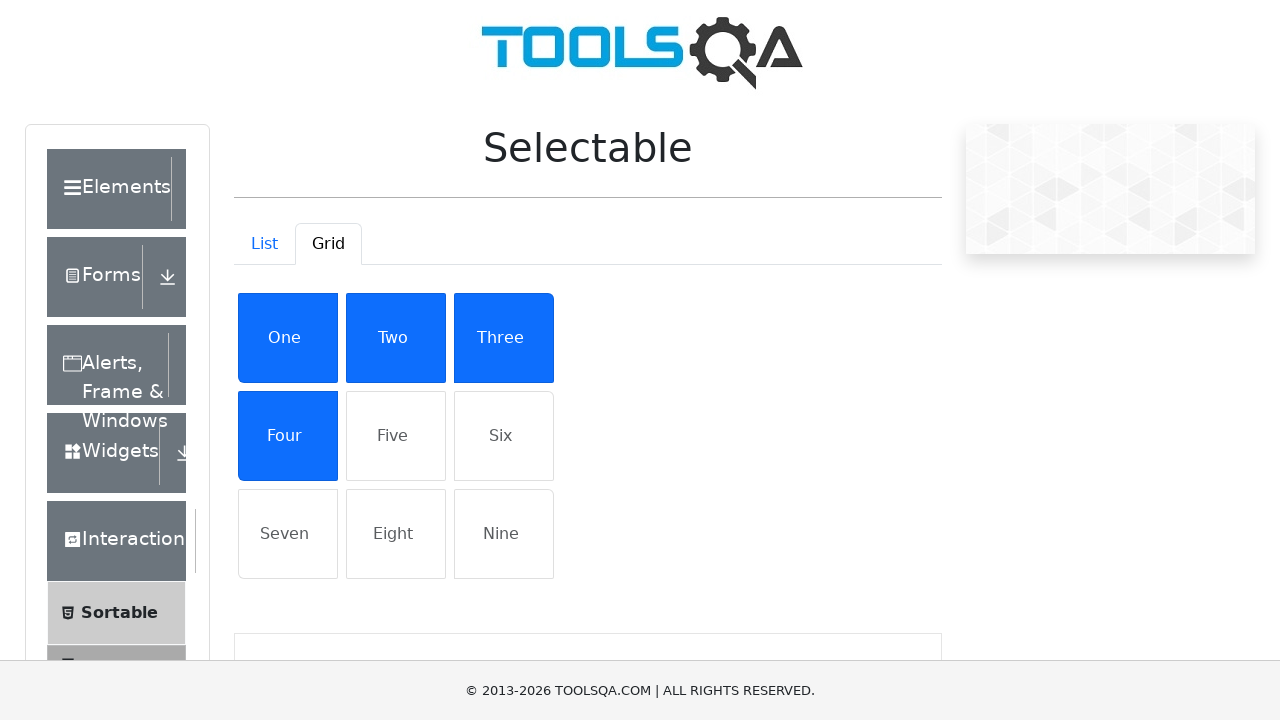

Clicked grid item 5 of 9 at (396, 436) on xpath=//div[@id='demo-tabpane-grid']//li[contains(@class,'list-group-item')] >> 
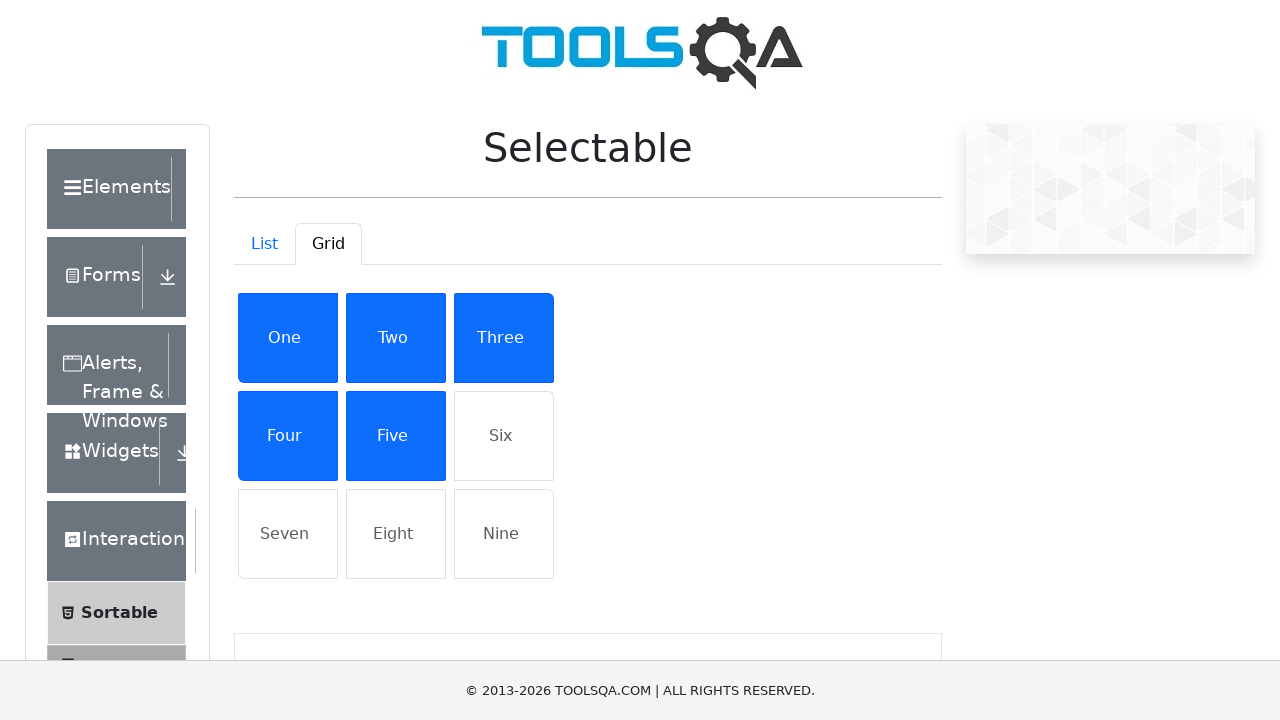

Clicked grid item 6 of 9 at (504, 436) on xpath=//div[@id='demo-tabpane-grid']//li[contains(@class,'list-group-item')] >> 
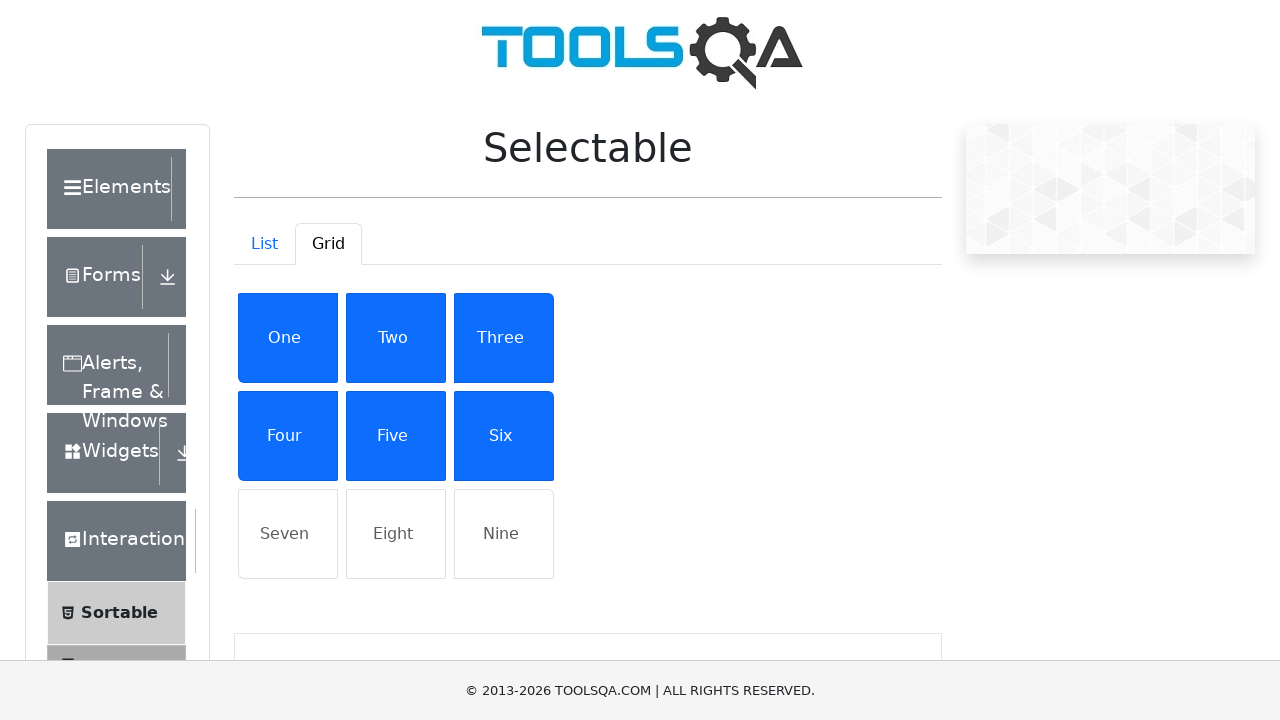

Clicked grid item 7 of 9 at (288, 534) on xpath=//div[@id='demo-tabpane-grid']//li[contains(@class,'list-group-item')] >> 
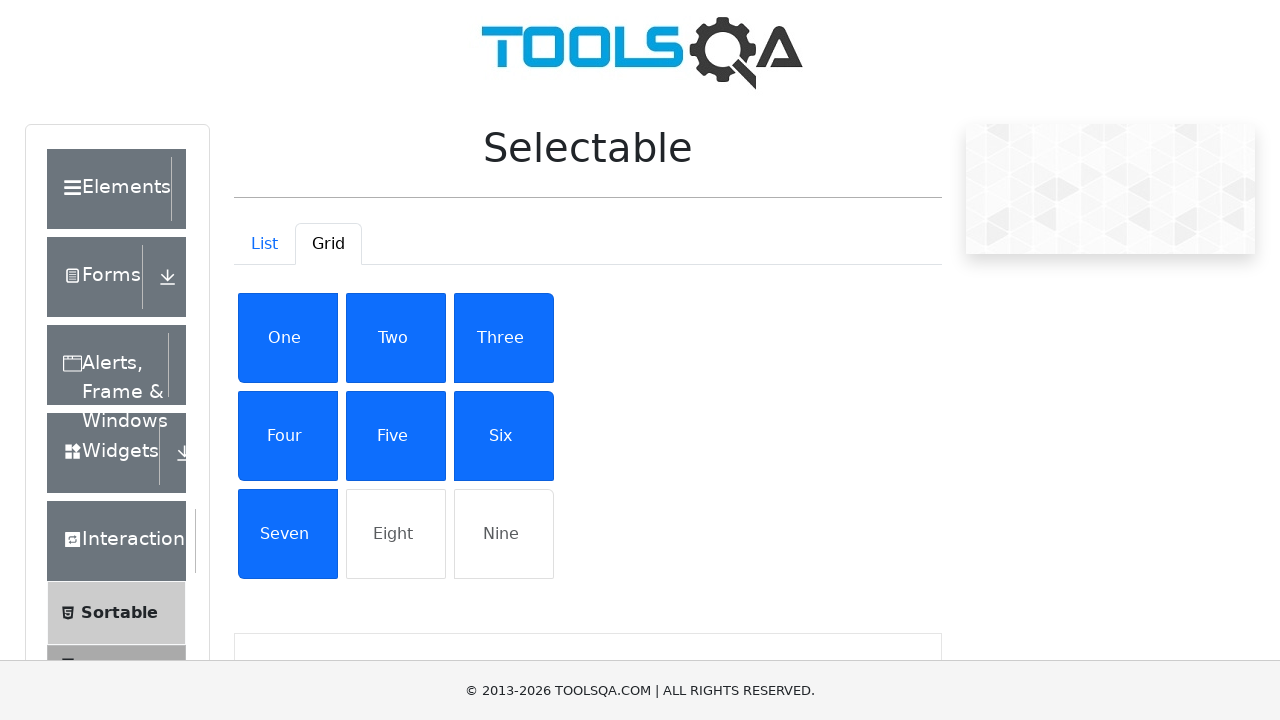

Clicked grid item 8 of 9 at (396, 534) on xpath=//div[@id='demo-tabpane-grid']//li[contains(@class,'list-group-item')] >> 
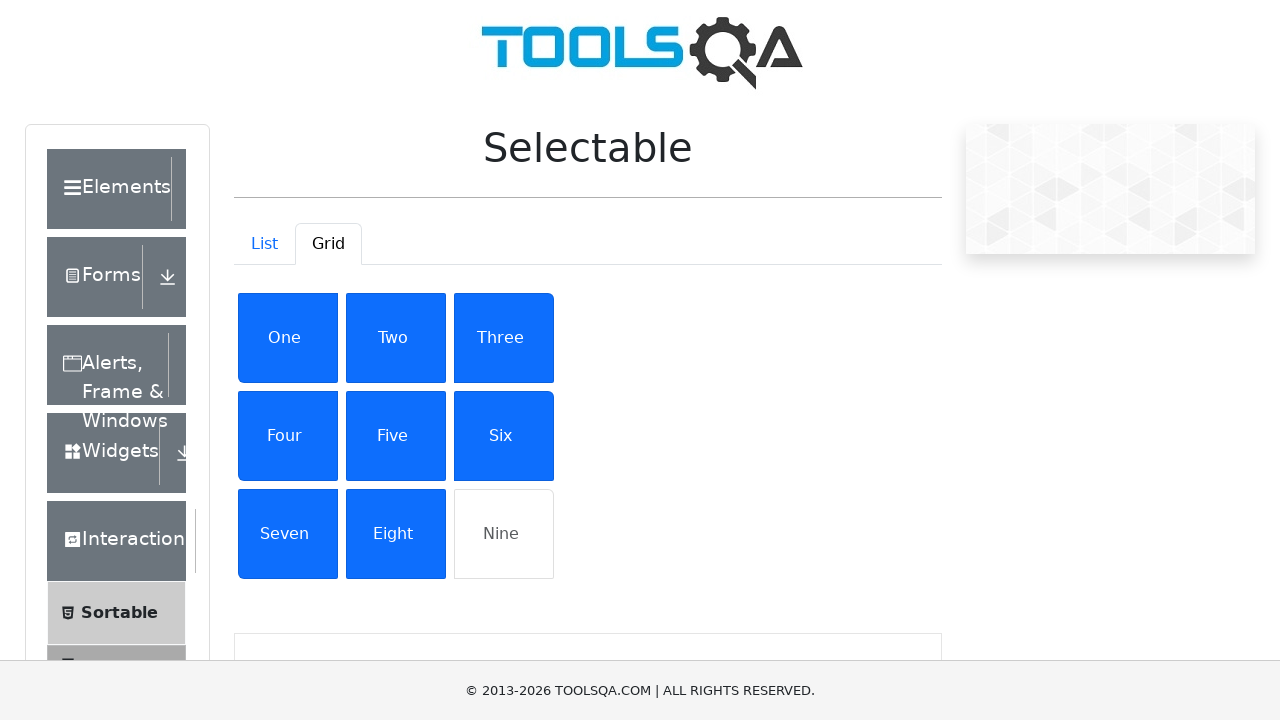

Clicked grid item 9 of 9 at (504, 534) on xpath=//div[@id='demo-tabpane-grid']//li[contains(@class,'list-group-item')] >> 
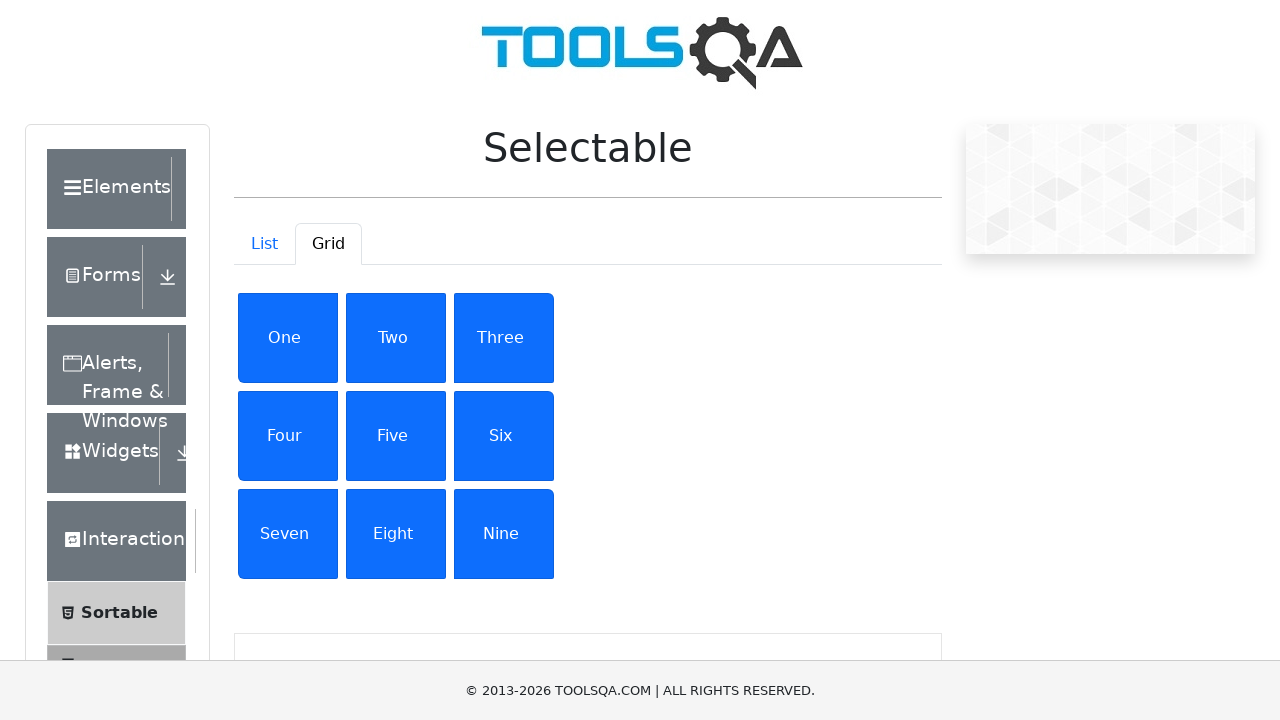

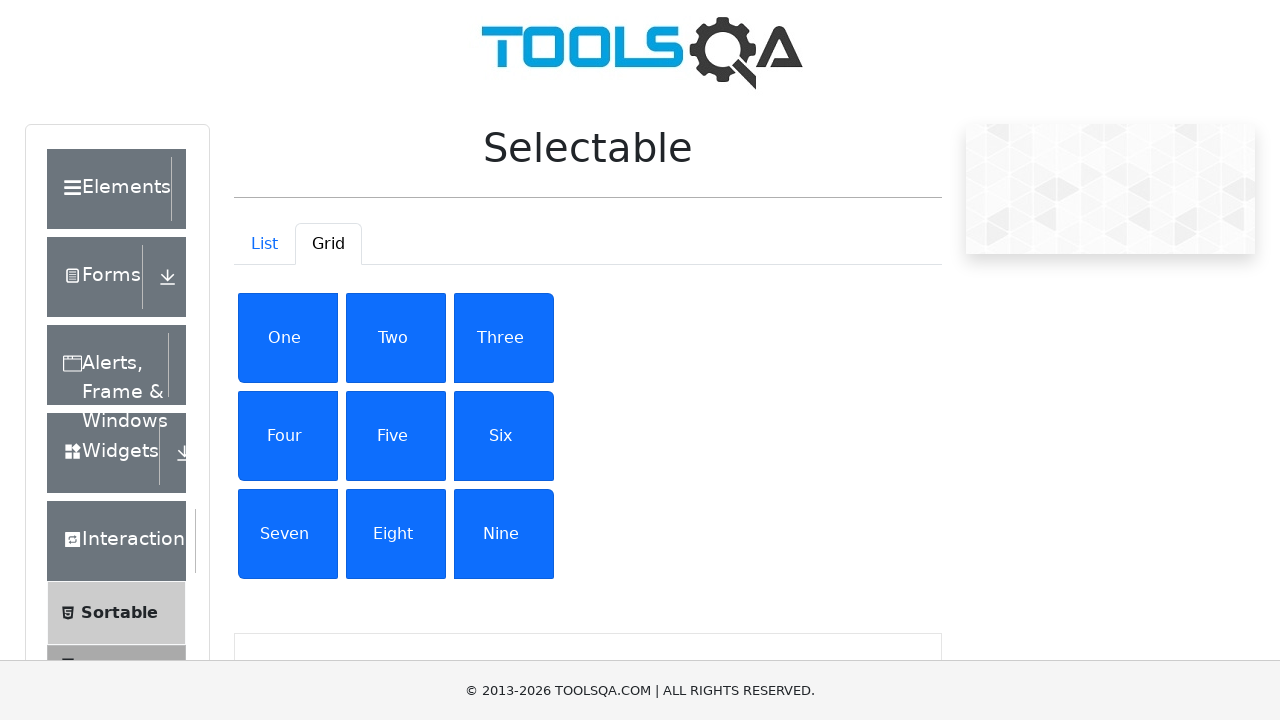